Navigates through EchoEcho tutorial website to reach HTML Forms section and interacts with checkboxes - selecting some and deselecting others based on their current state.

Starting URL: https://echoecho.com/

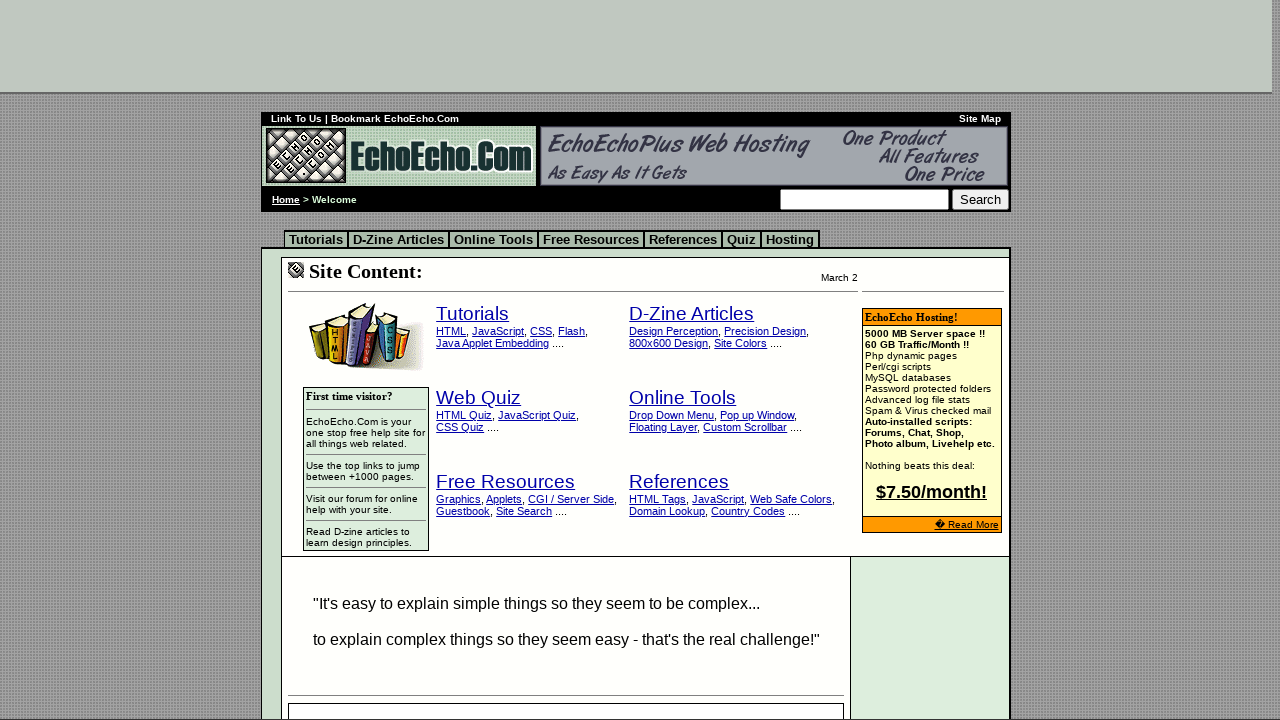

Clicked on Tutorial link at (473, 314) on xpath=/html/body/div[2]/table[7]/tbody/tr/td[4]/table/tbody/tr/td[1]/table[2]/tb
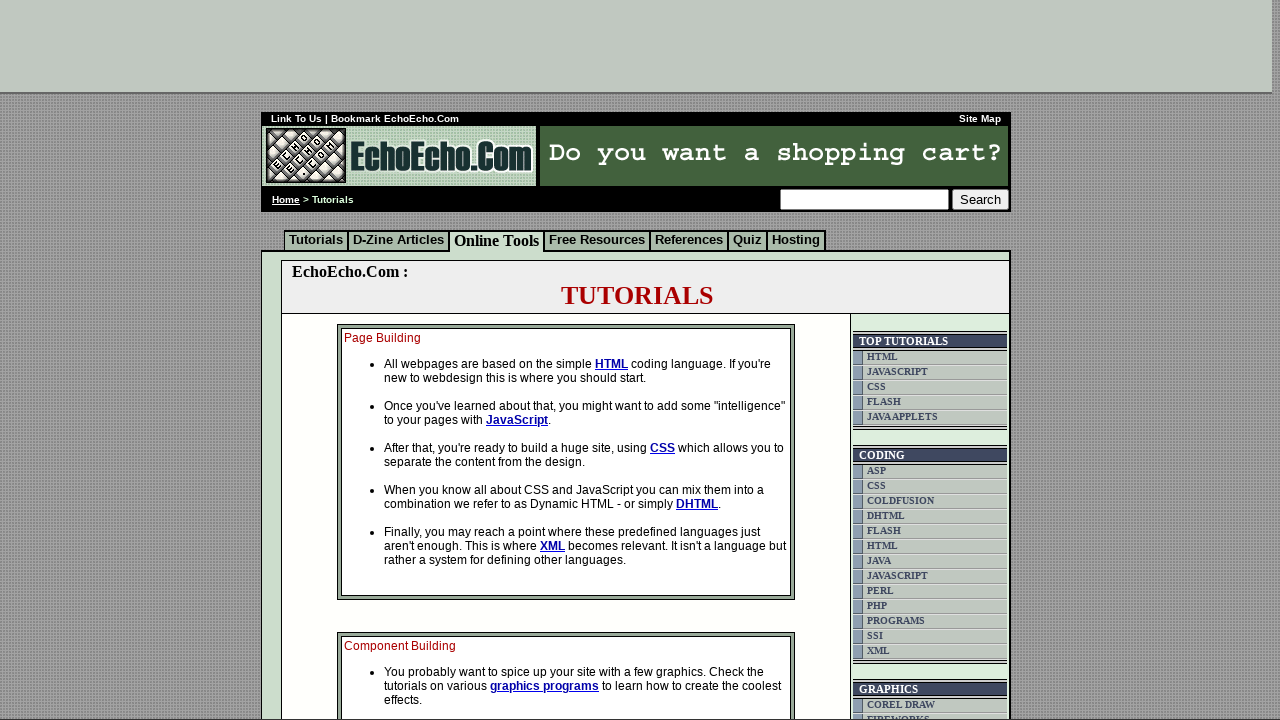

Clicked to pick a tutorial at (882, 356) on xpath=/html/body/div[2]/table[9]/tbody/tr/td[6]/table/tbody/tr/td/div[1]/table/t
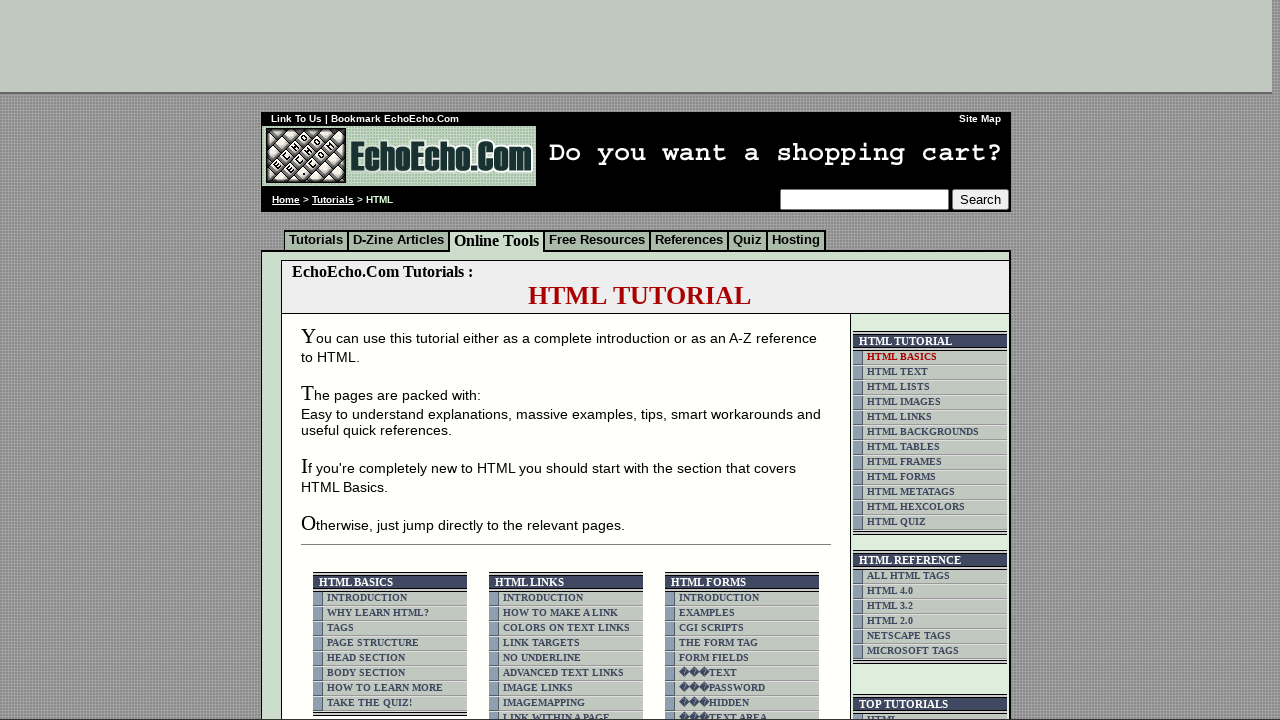

Clicked on HTML tutorial at (902, 476) on xpath=/html/body/div[2]/table[9]/tbody/tr/td[6]/table/tbody/tr/td/div[1]/table/t
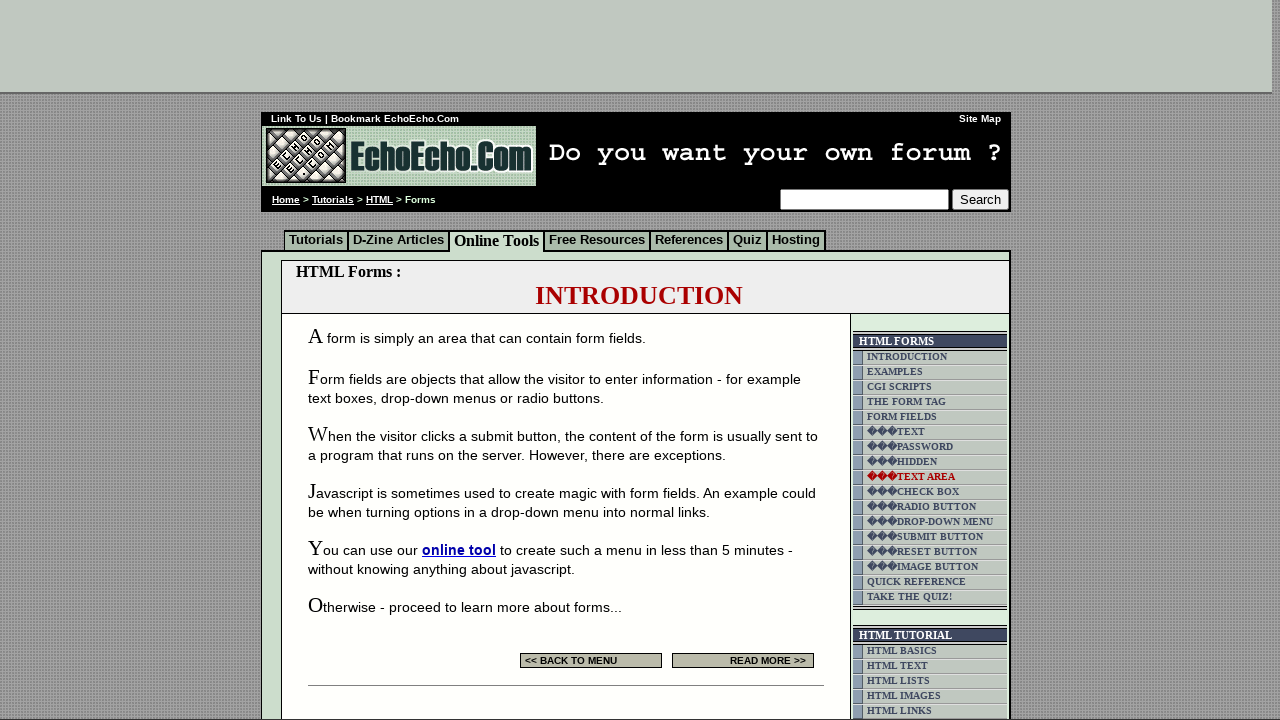

Clicked on HTML Forms section at (913, 492) on xpath=/html/body/div[2]/table[9]/tbody/tr/td[6]/table/tbody/tr/td/div[1]/table/t
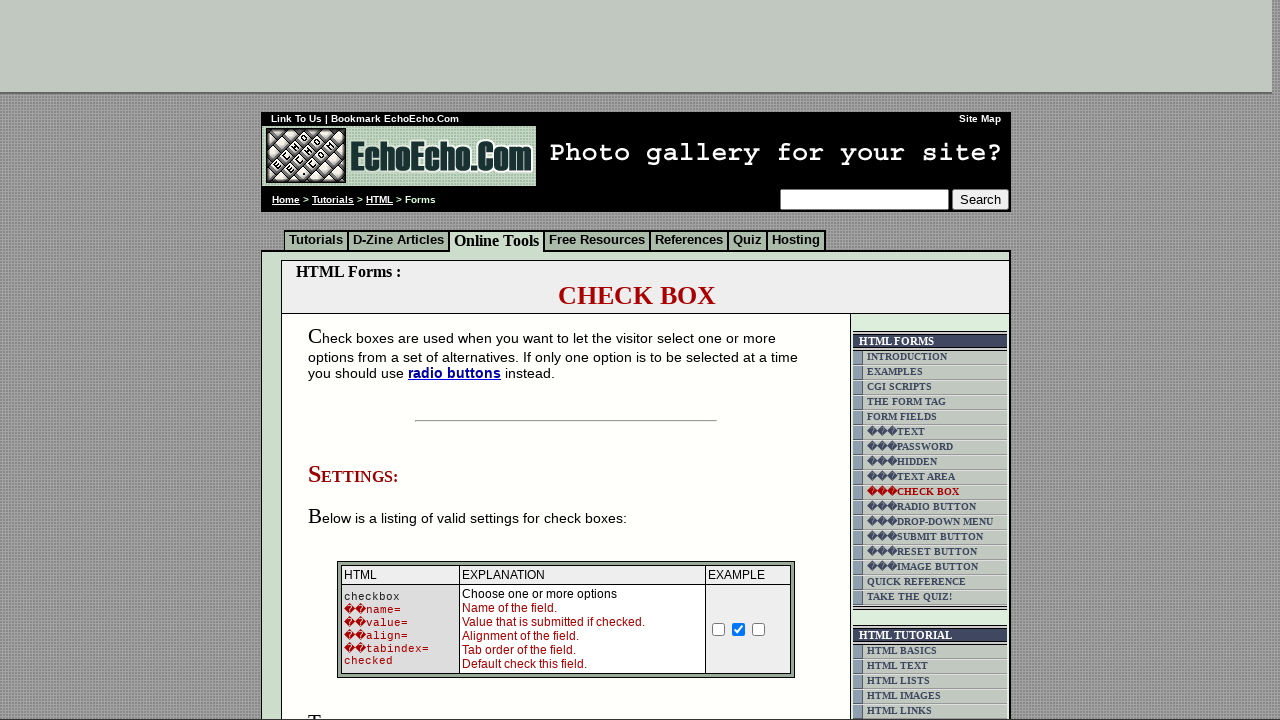

HTML Forms page loaded (domcontentloaded)
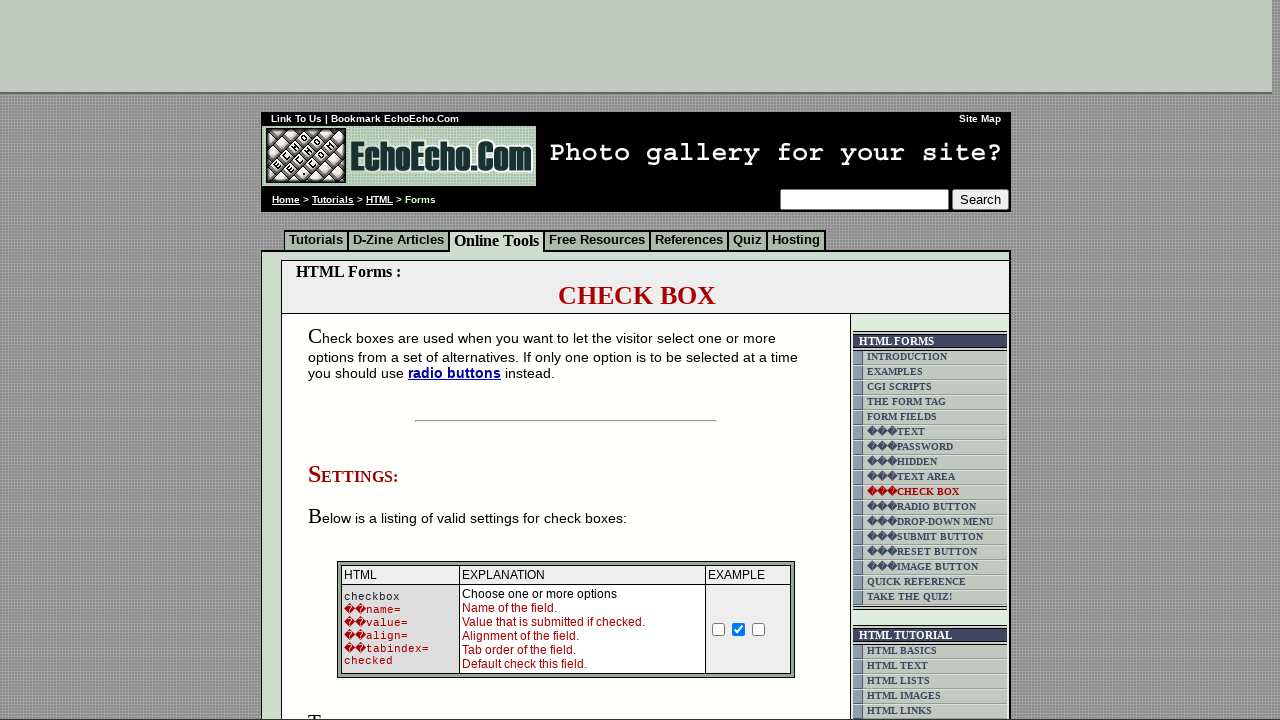

Located Checkbox 3
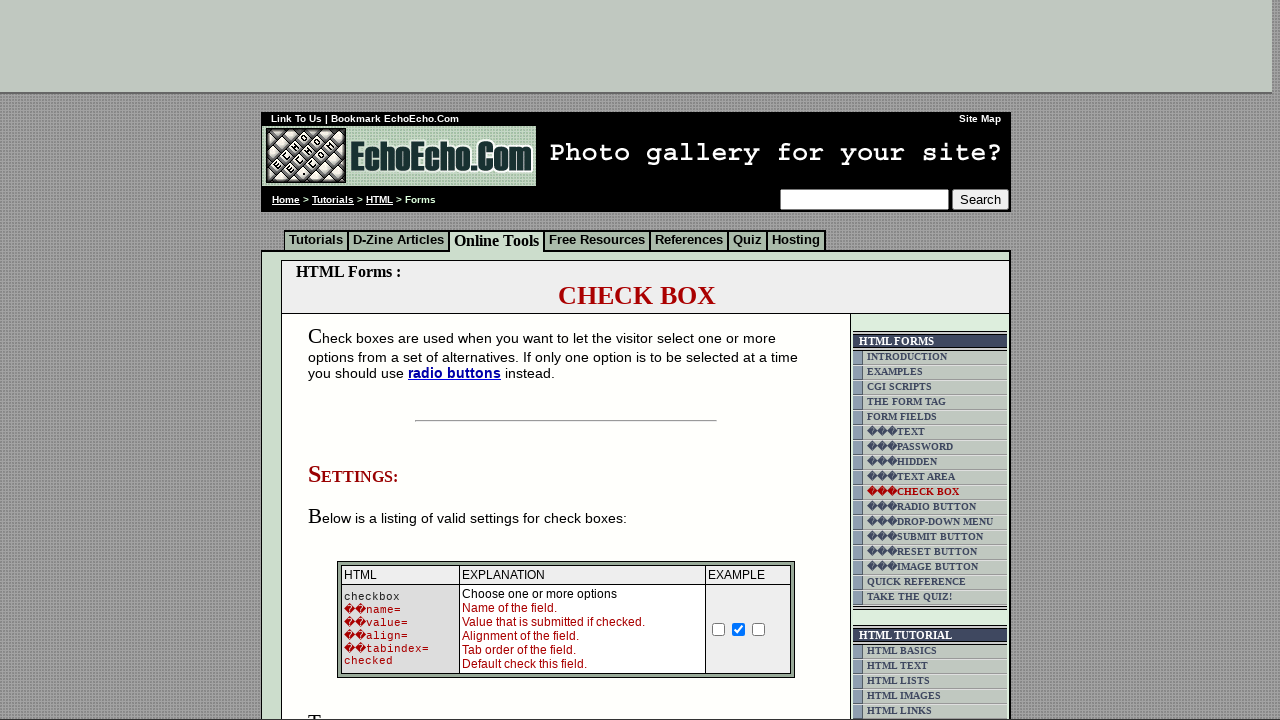

Checkbox 3 was unchecked, clicked to select it at (354, 360) on xpath=/html/body/div[2]/table[9]/tbody/tr/td[4]/table/tbody/tr/td/div/span/form/
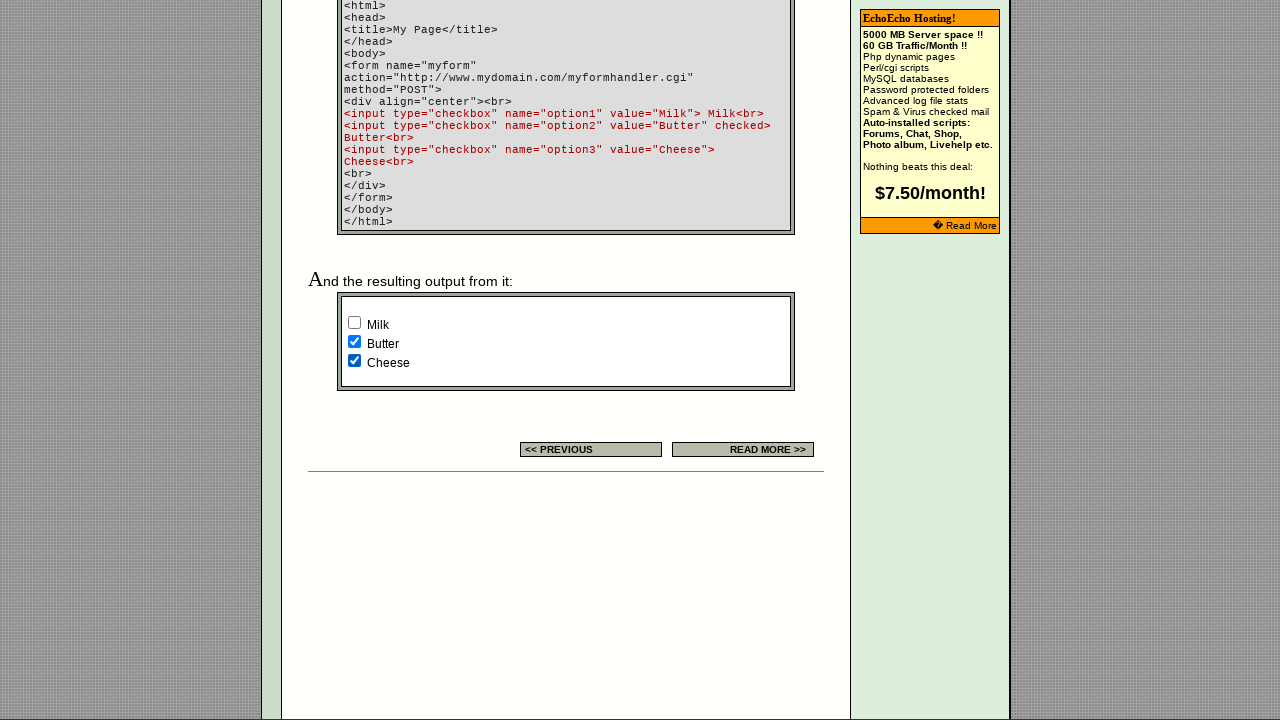

Located Checkbox 1
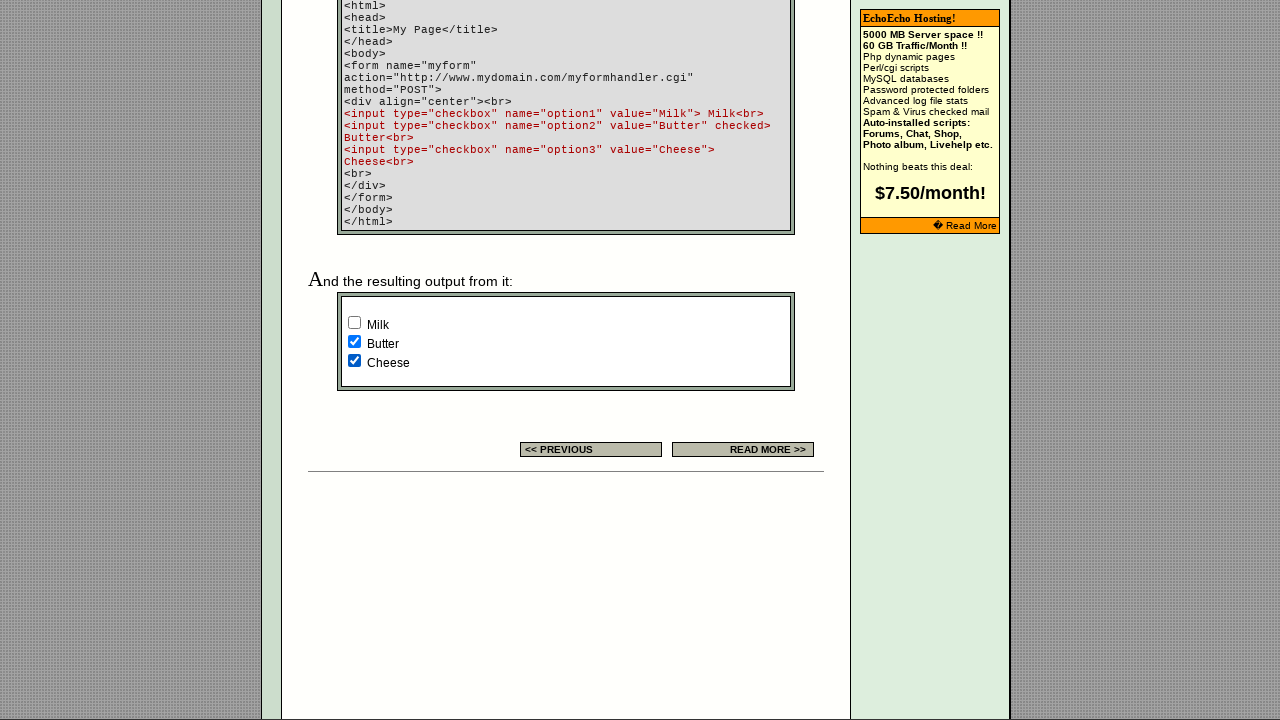

Checkbox 1 was unchecked, clicked to select it at (354, 322) on xpath=/html/body/div[2]/table[9]/tbody/tr/td[4]/table/tbody/tr/td/div/span/form/
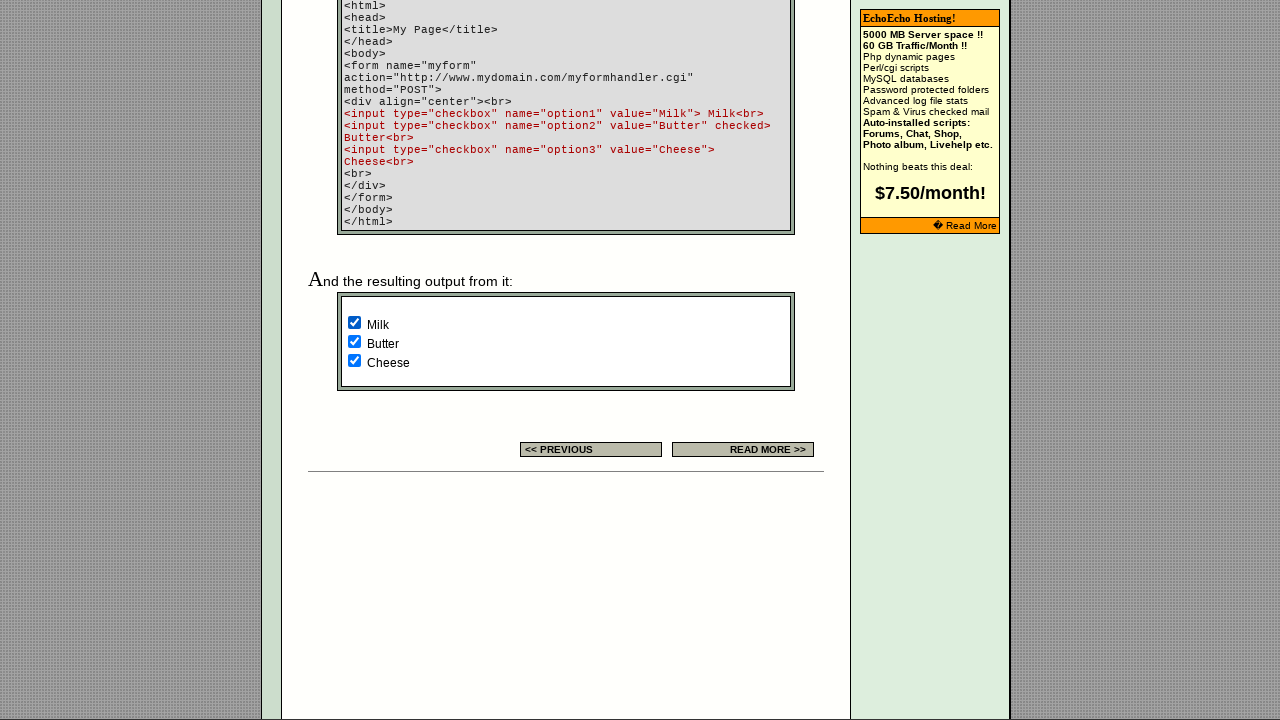

Located Checkbox 2
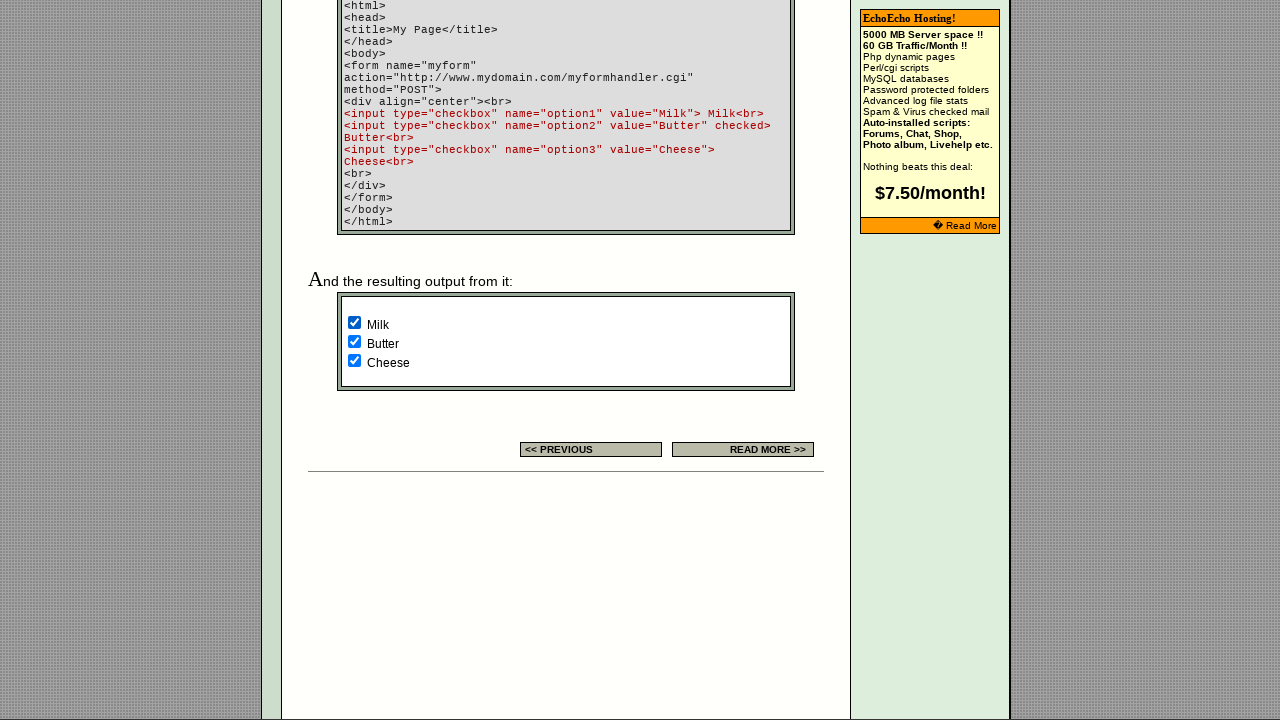

Checkbox 2 was checked, clicked to deselect it at (354, 342) on xpath=/html/body/div[2]/table[9]/tbody/tr/td[4]/table/tbody/tr/td/div/span/form/
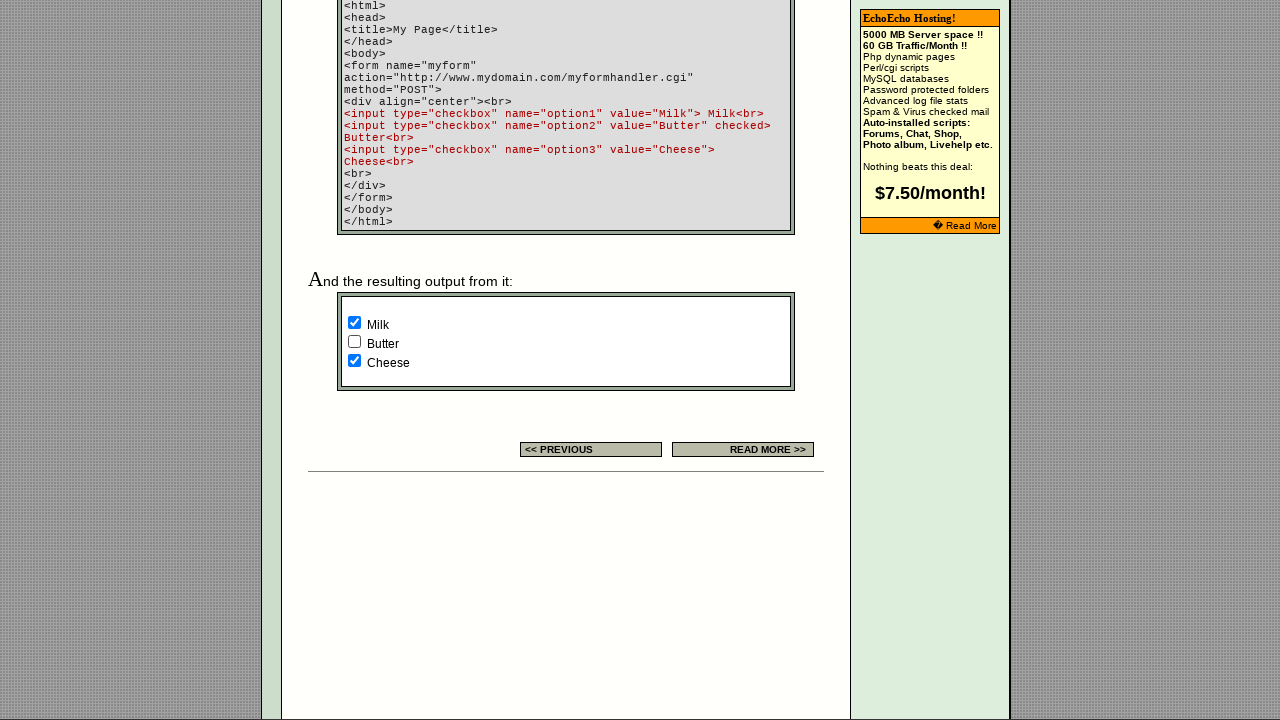

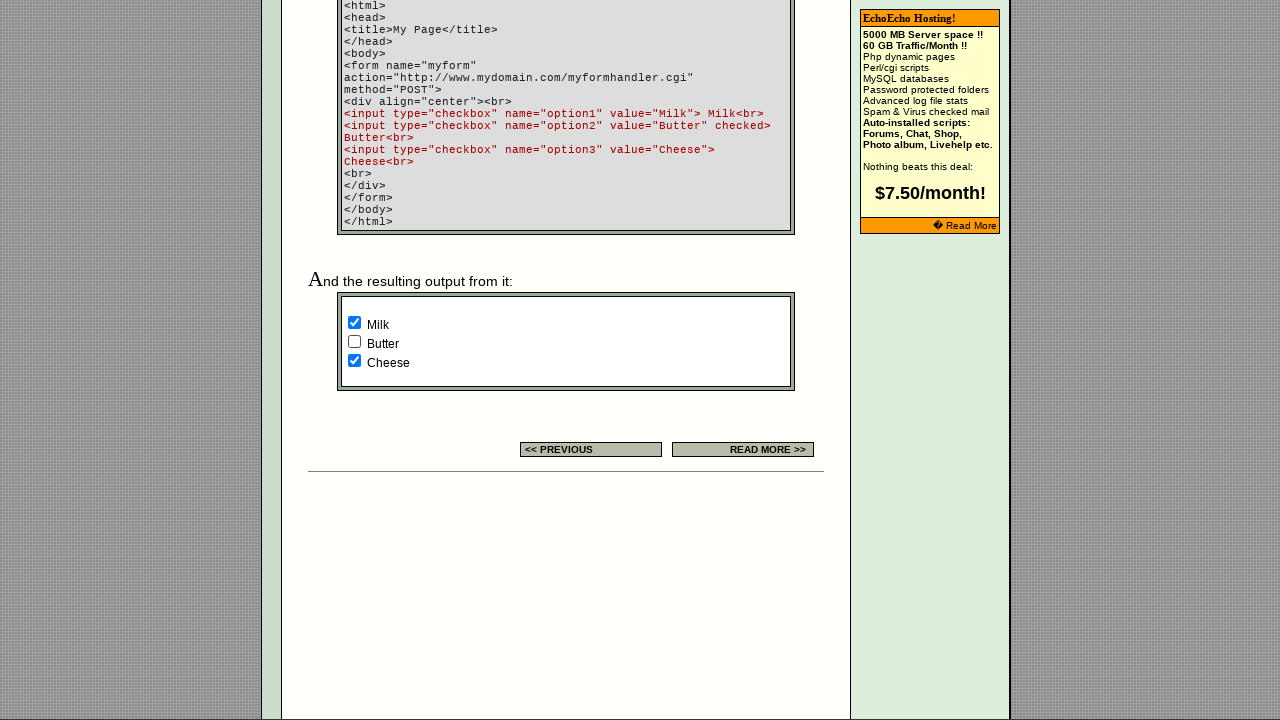